Navigates to a personal website and verifies that the h1 heading contains the expected name text.

Starting URL: https://denizturkmen.com.tr

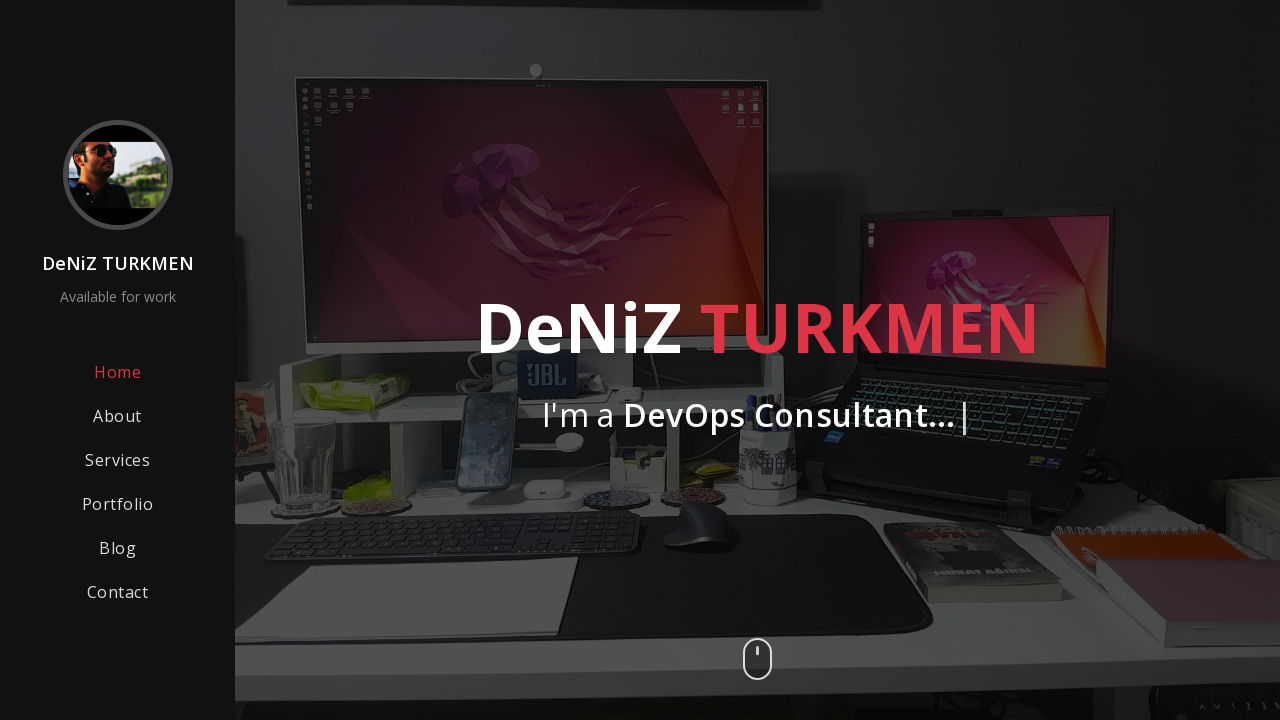

Navigated to https://denizturkmen.com.tr
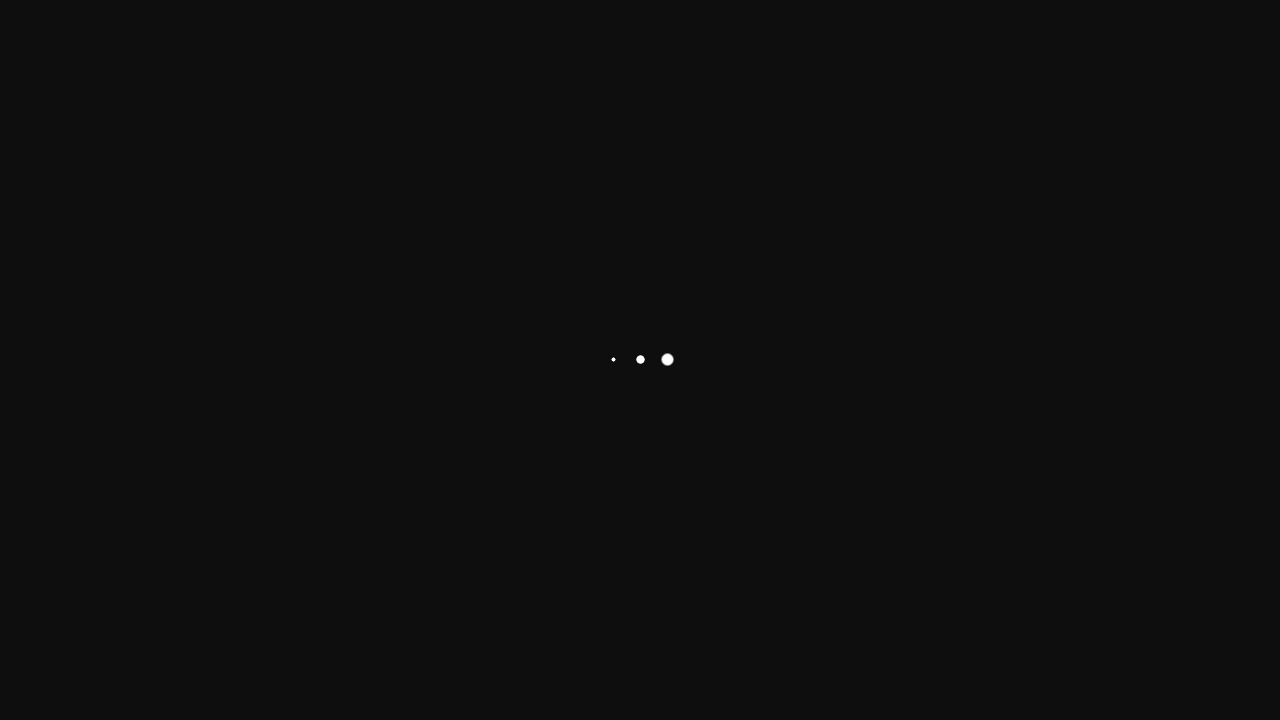

H1 element loaded on page
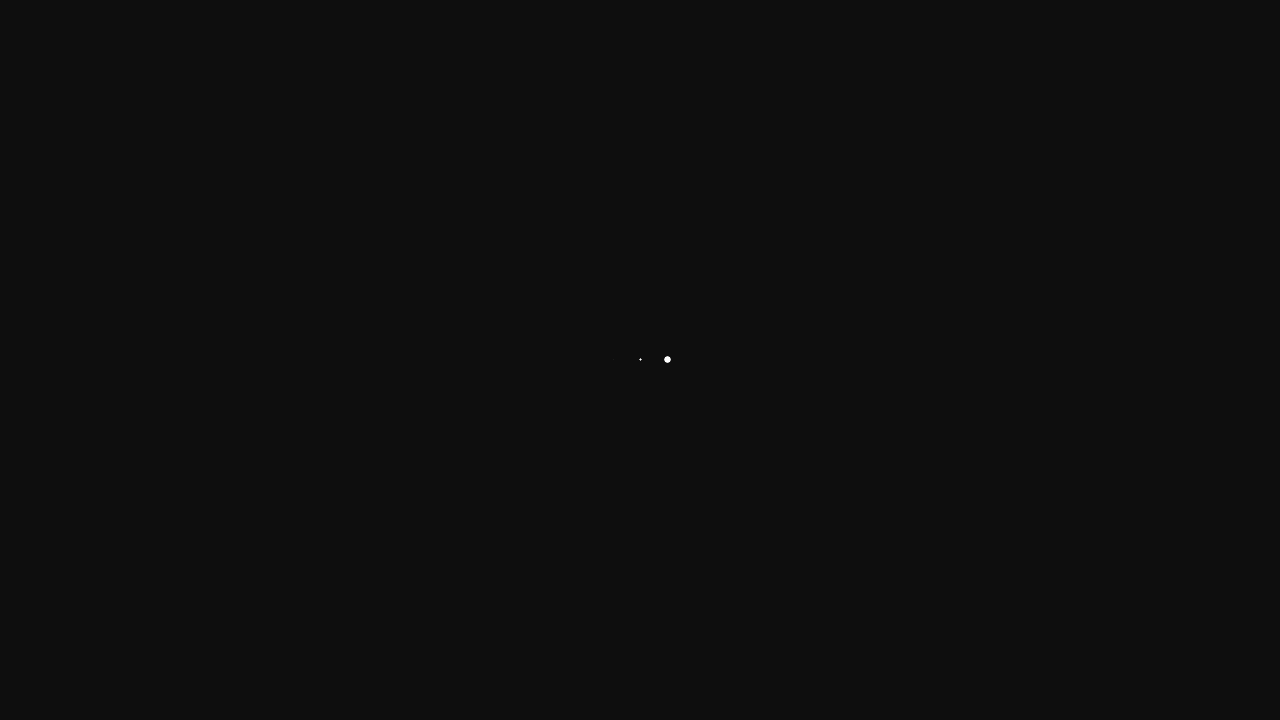

Retrieved h1 text content: 'DeNiZ TURKMEN'
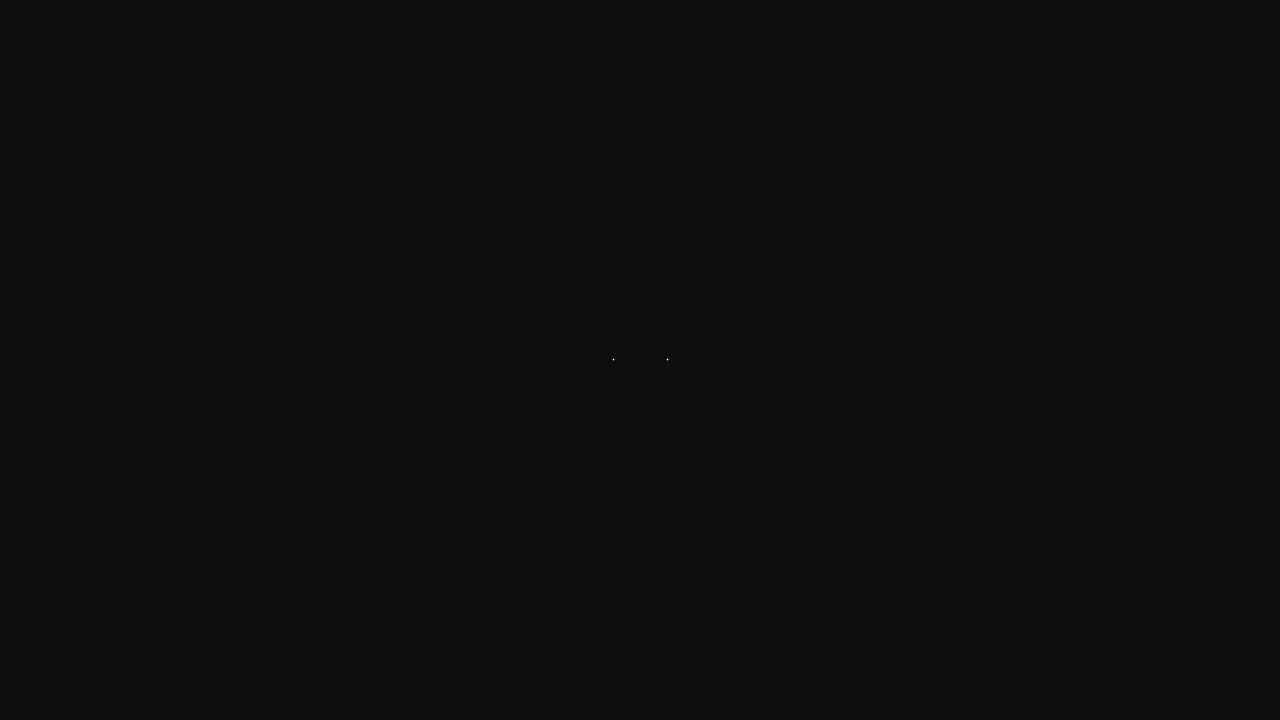

Assertion passed: h1 contains 'DeNiZ TURKMEN'
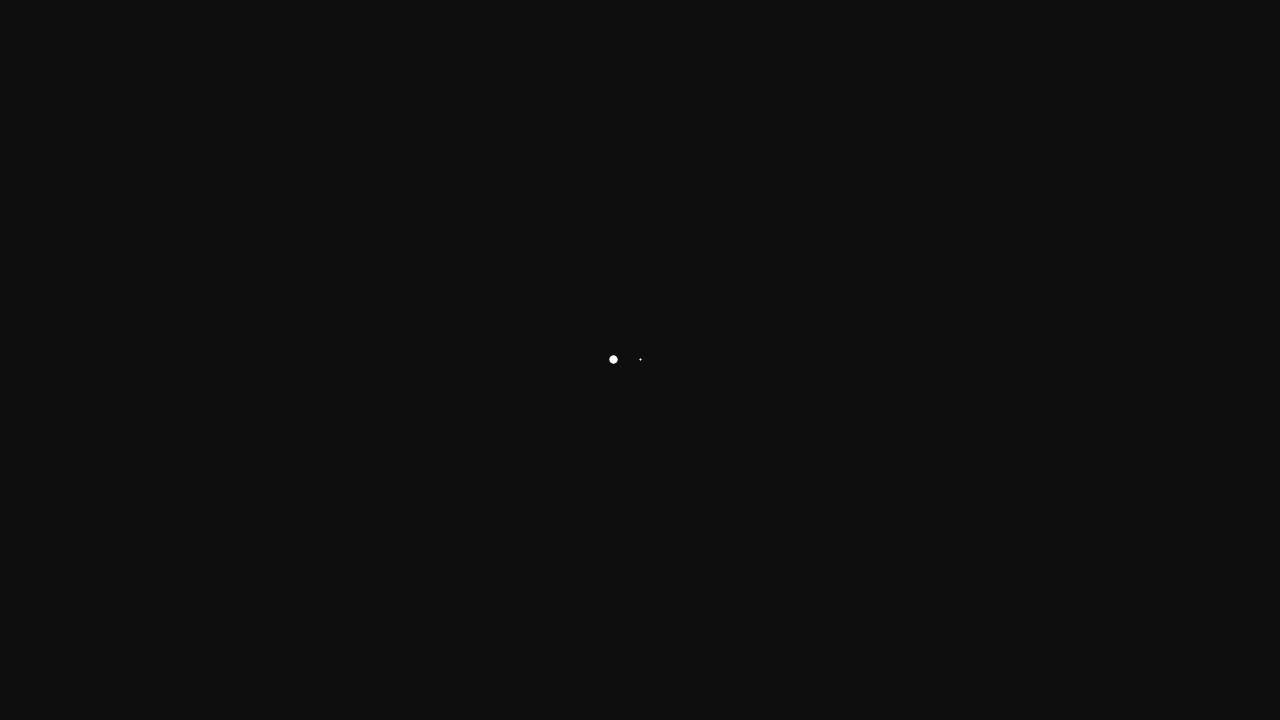

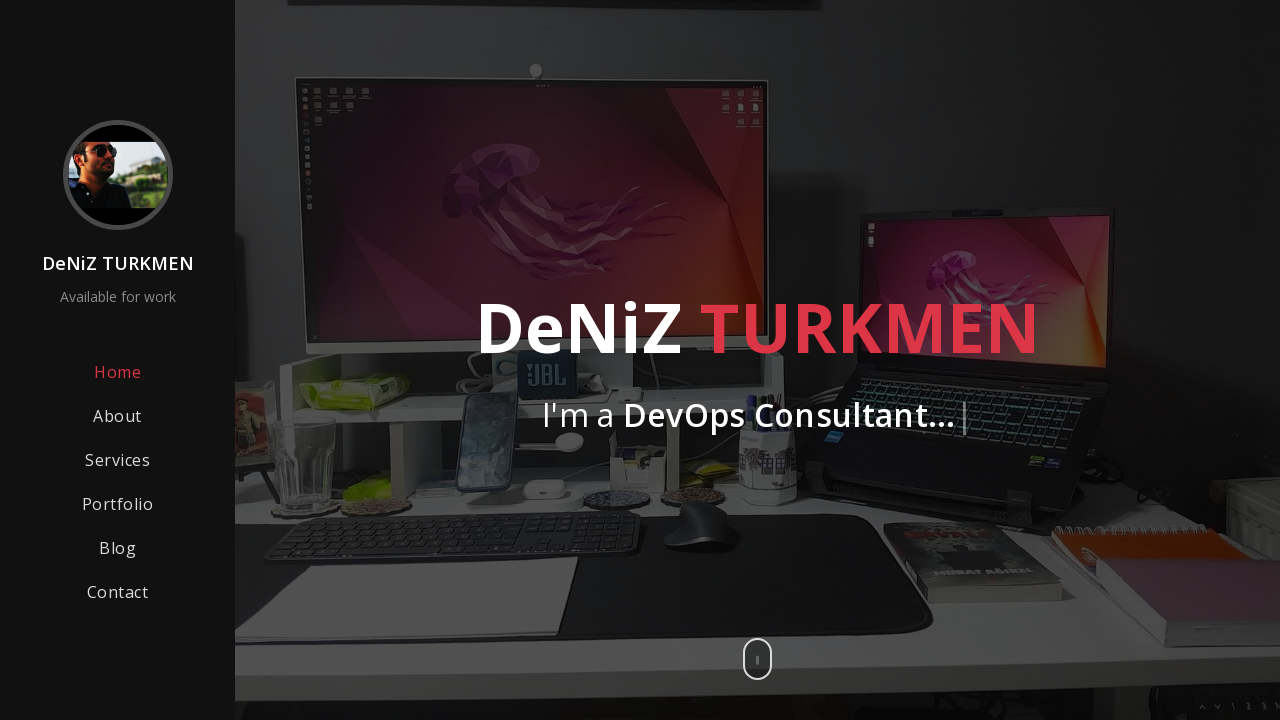